Tests a calculator page by entering two numbers (20 and 30), clicking the calculate button, and verifying the result is displayed

Starting URL: https://testpages.herokuapp.com/styled/calculator

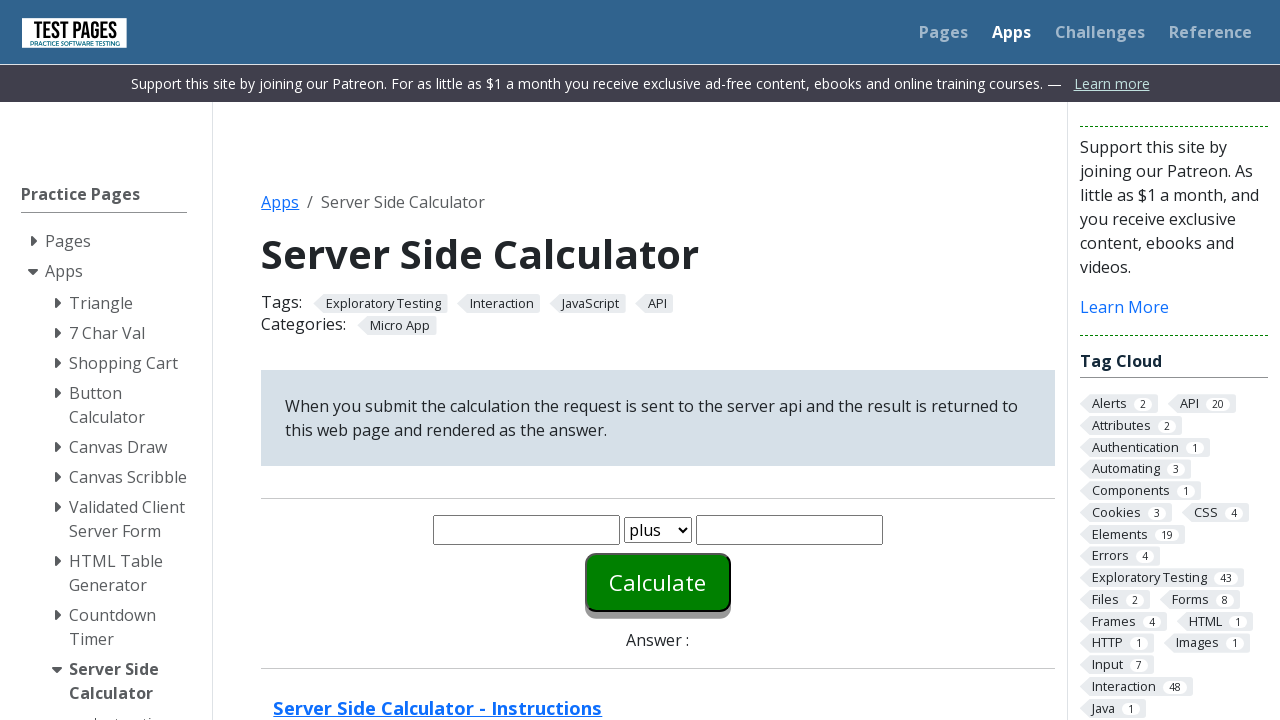

Entered first number (20) in the first input field on #number1
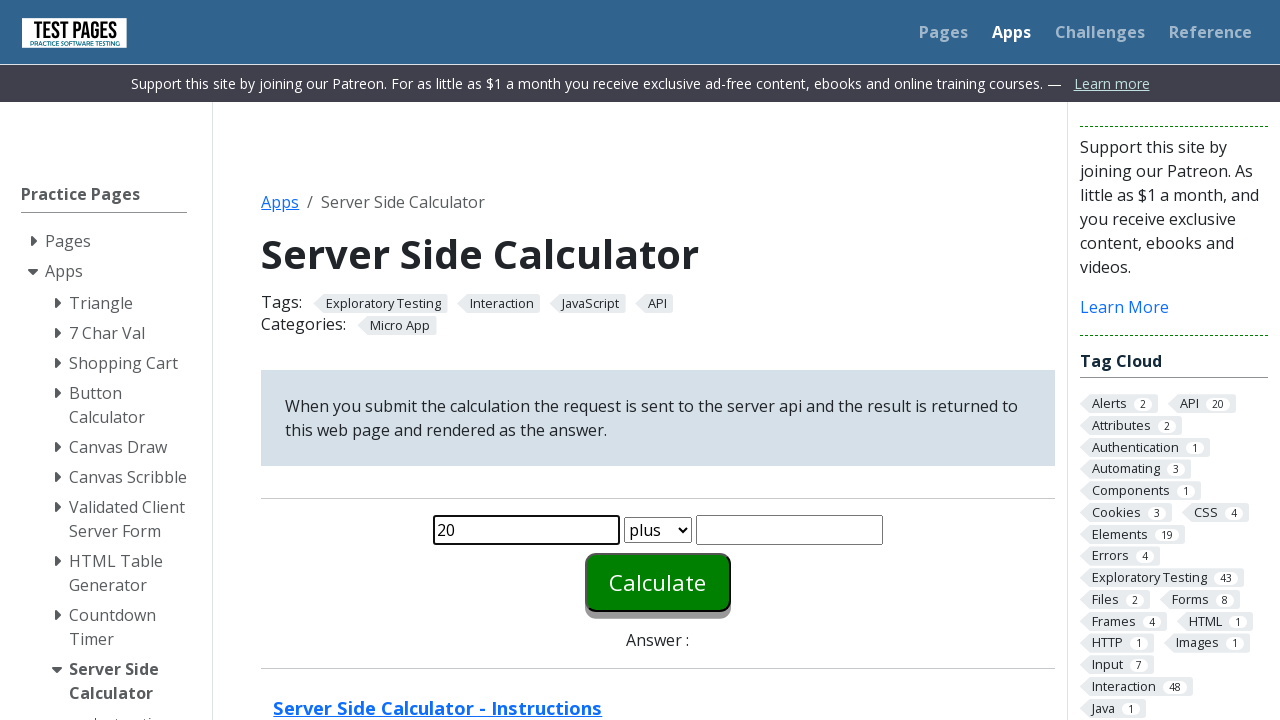

Entered second number (30) in the second input field on #number2
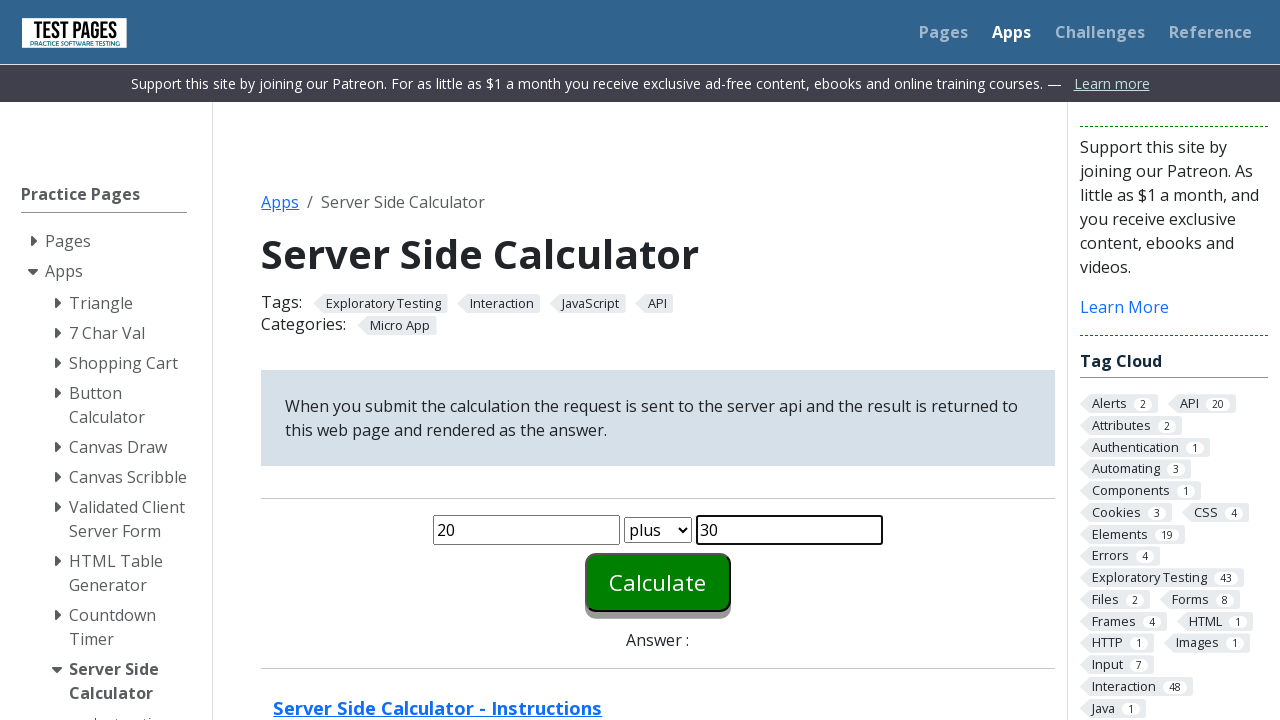

Clicked the calculate button at (658, 582) on #calculate
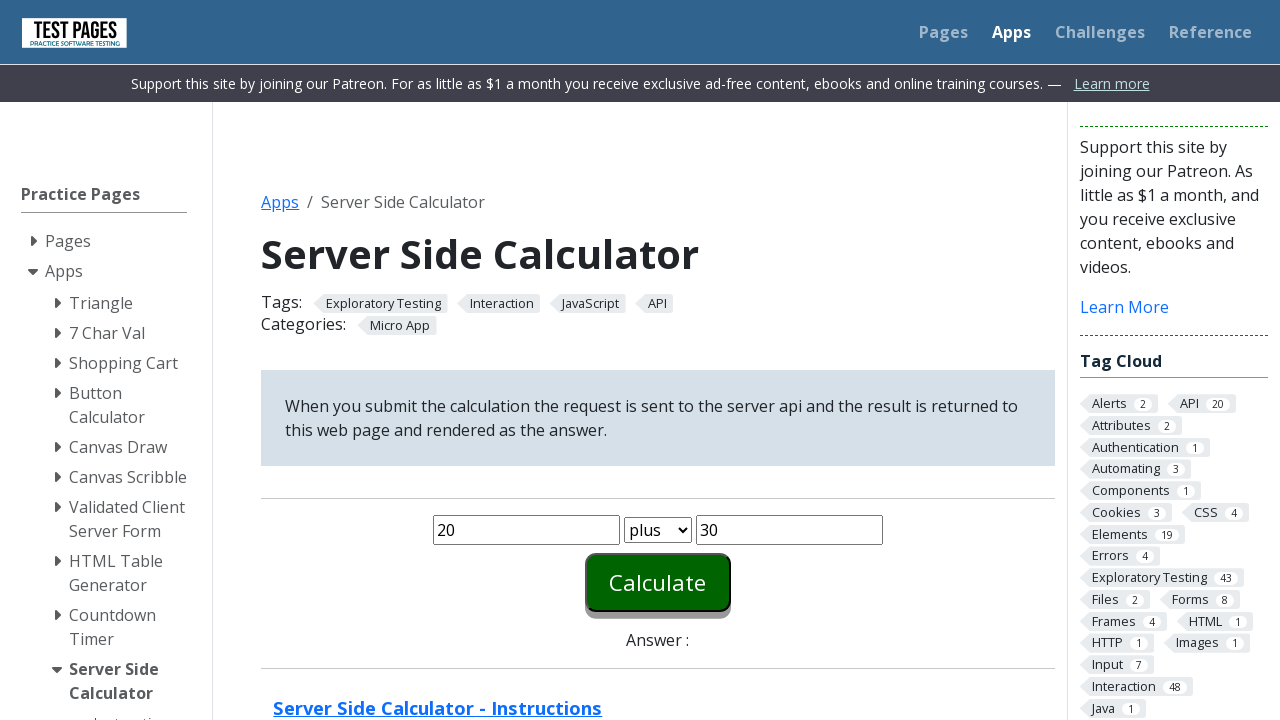

Calculator result loaded and answer displayed
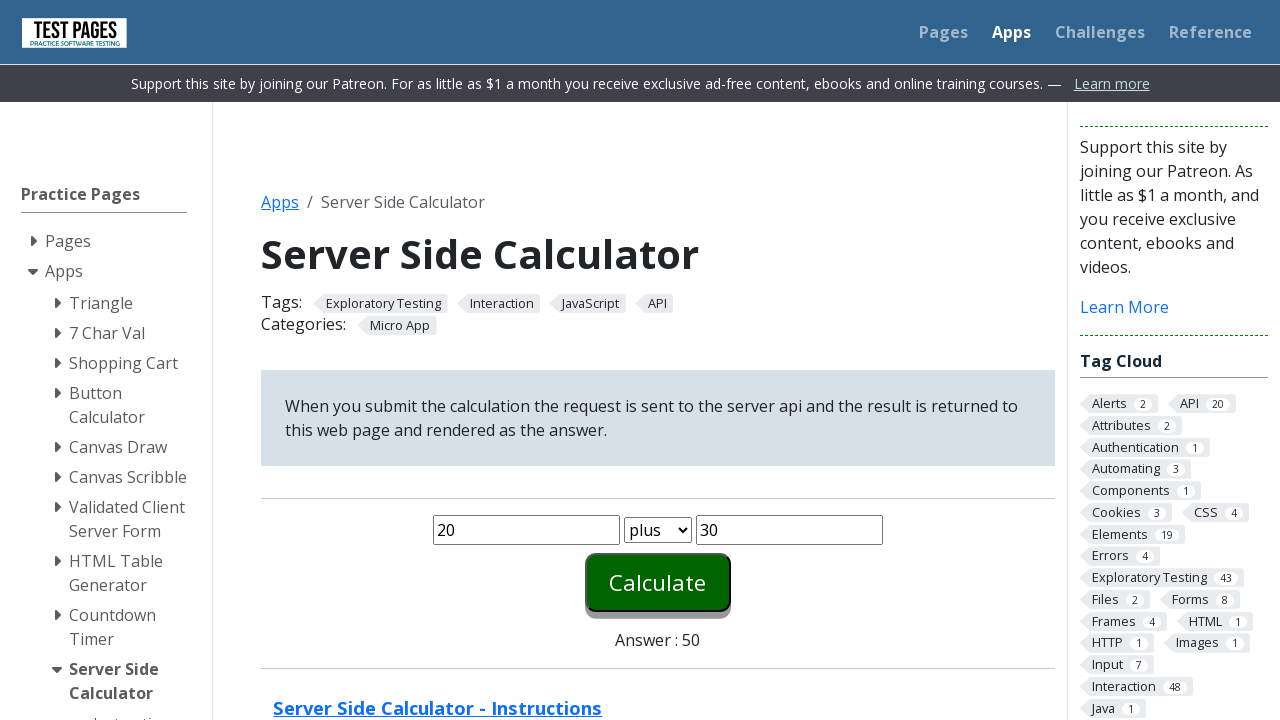

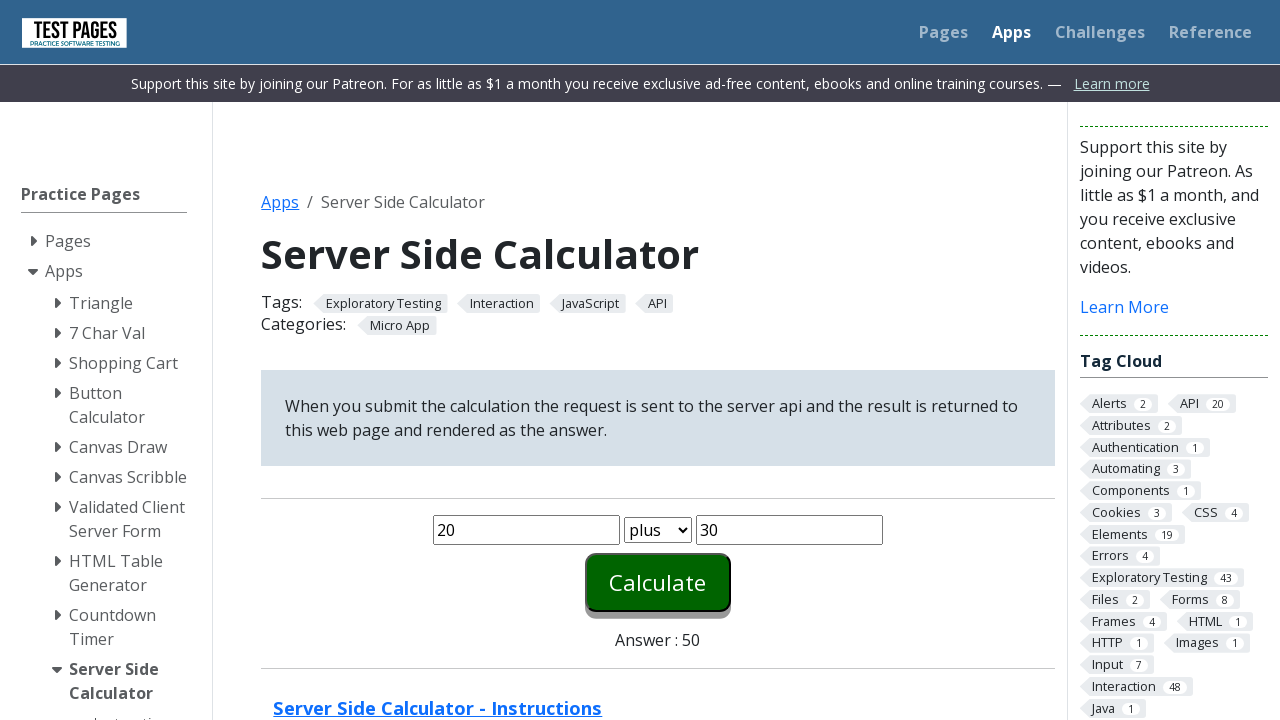